Demonstrates various Playwright locators by interacting with different UI elements including headings, buttons, radio buttons, checkboxes, and text inputs on a Bootstrap theme demo page.

Starting URL: https://bootswatch.com/default/

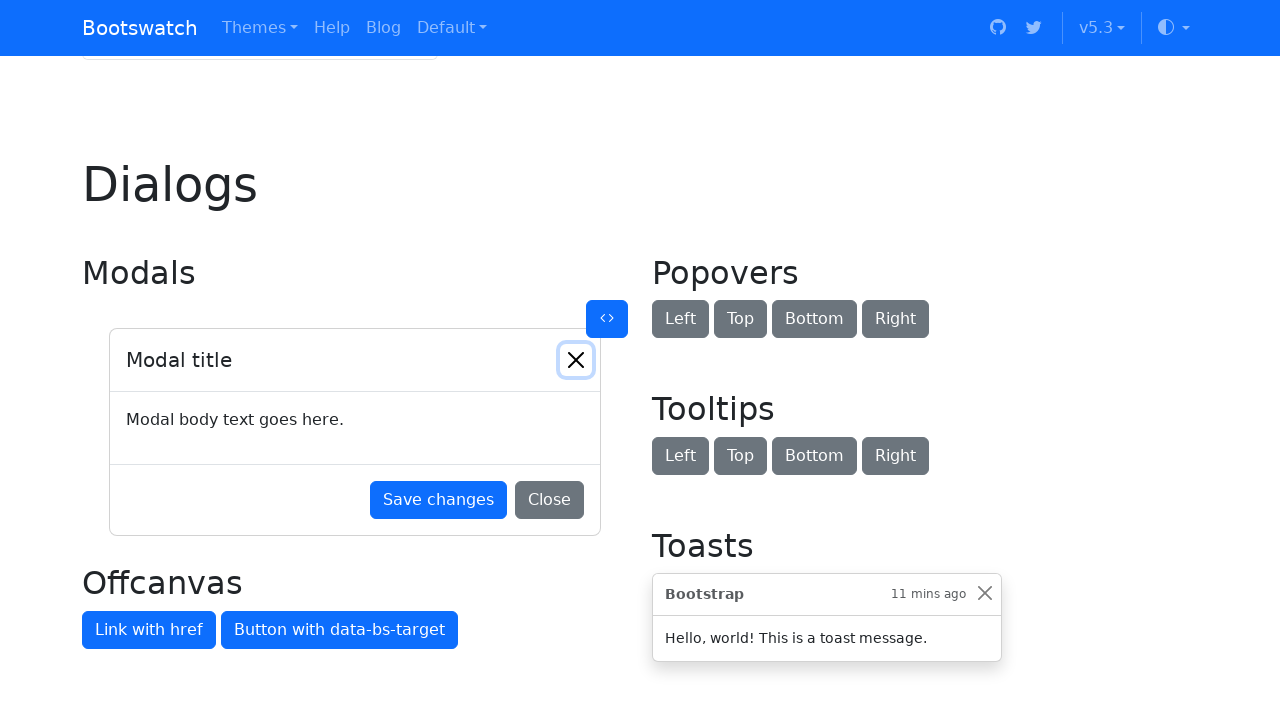

Highlighted 'Heading 1' element
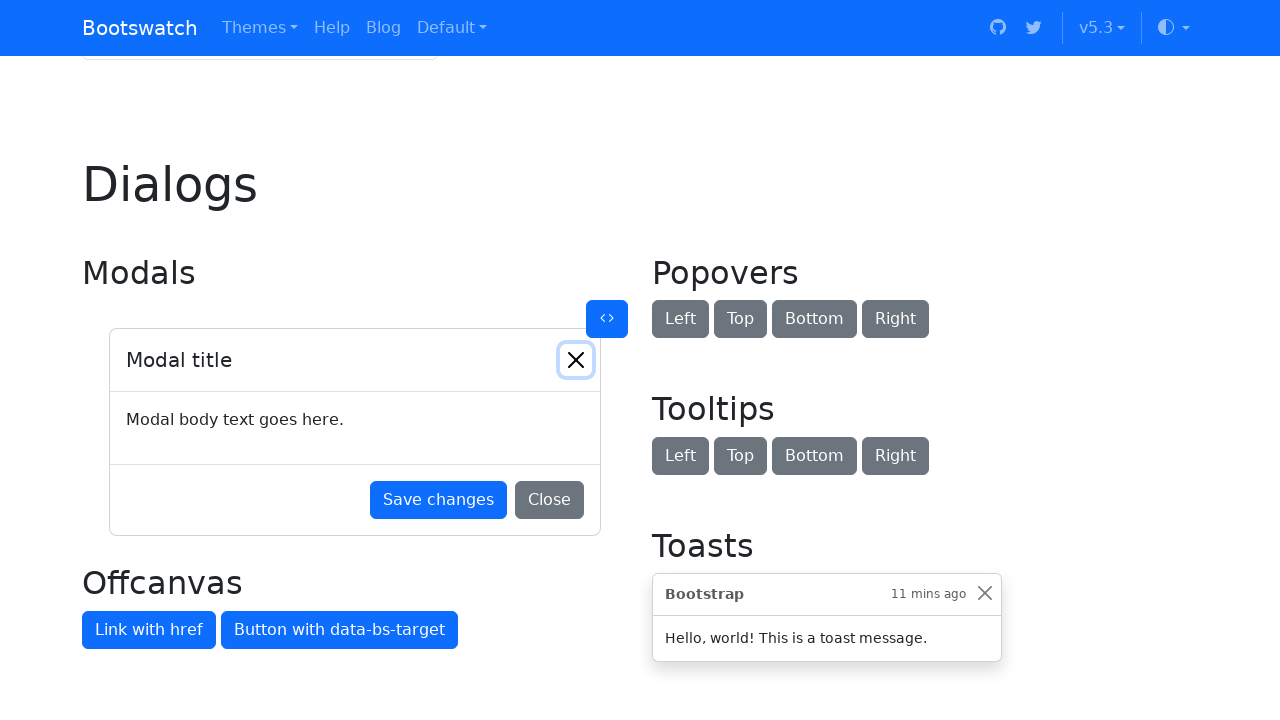

Clicked 'Default button' at (320, 360) on internal:role=button[name="Default button"i]
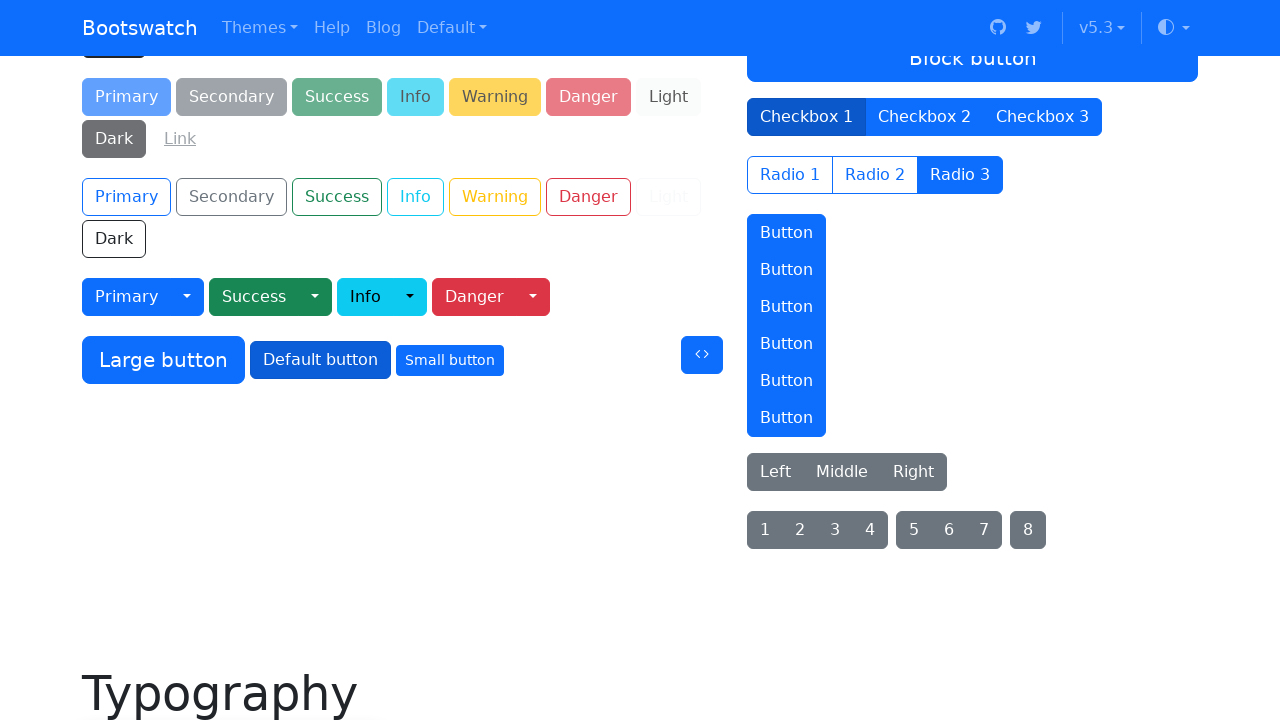

Selected radio button 'Option two can be something else and selecting it will deselect option one' at (90, 361) on internal:role=radio[name="Option two can be something else and selecting it will
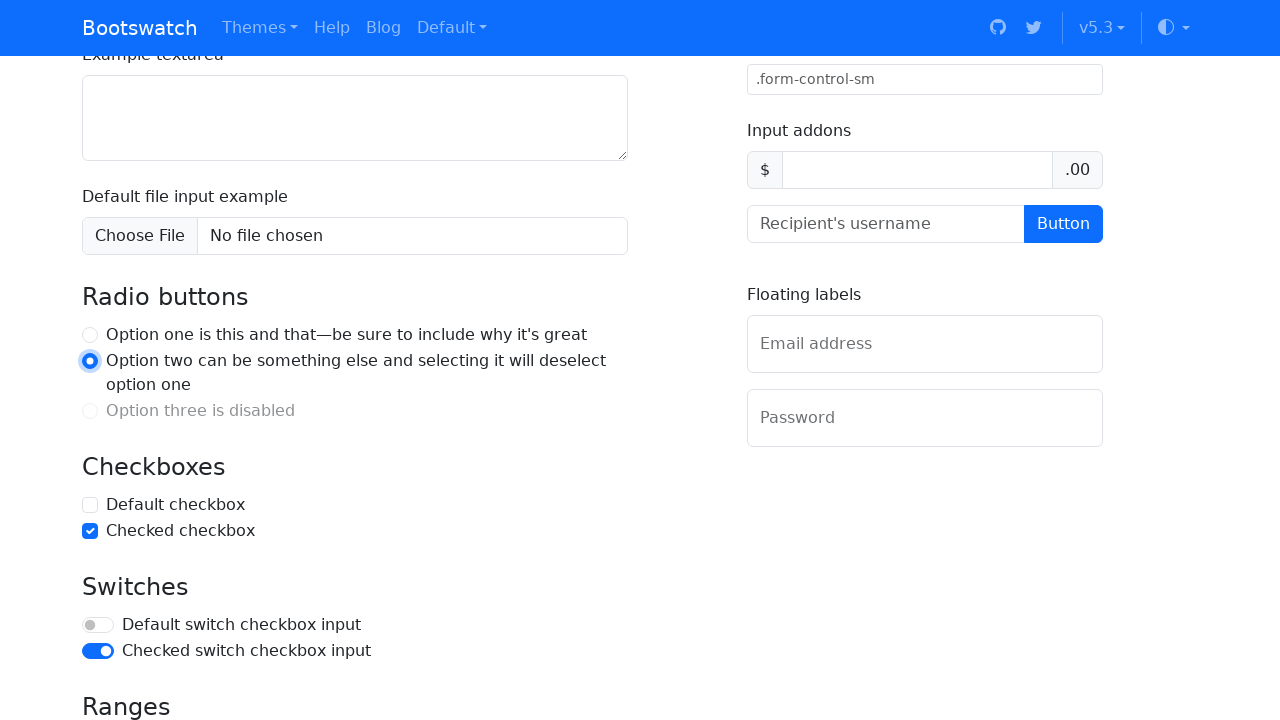

Clicked 'Default checkbox' at (90, 505) on internal:role=checkbox[name="Default checkbox"i]
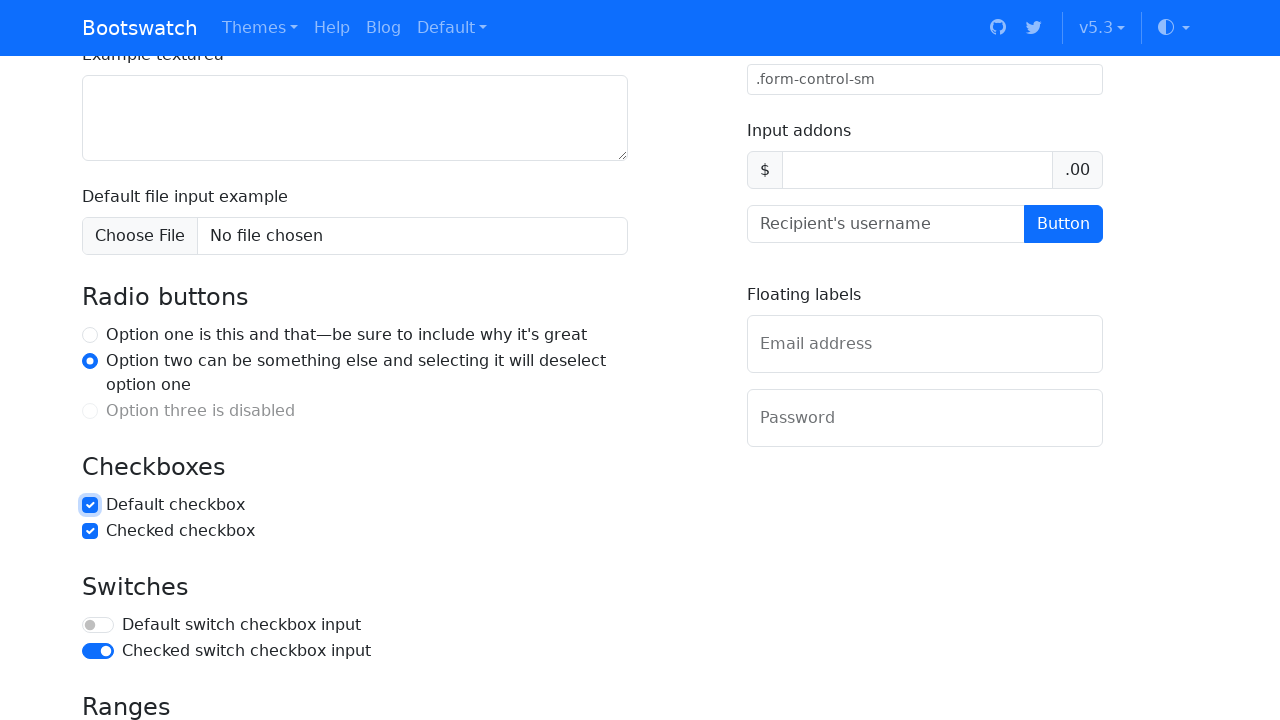

Cleared email address field on internal:attr=[placeholder="Enter email"i]
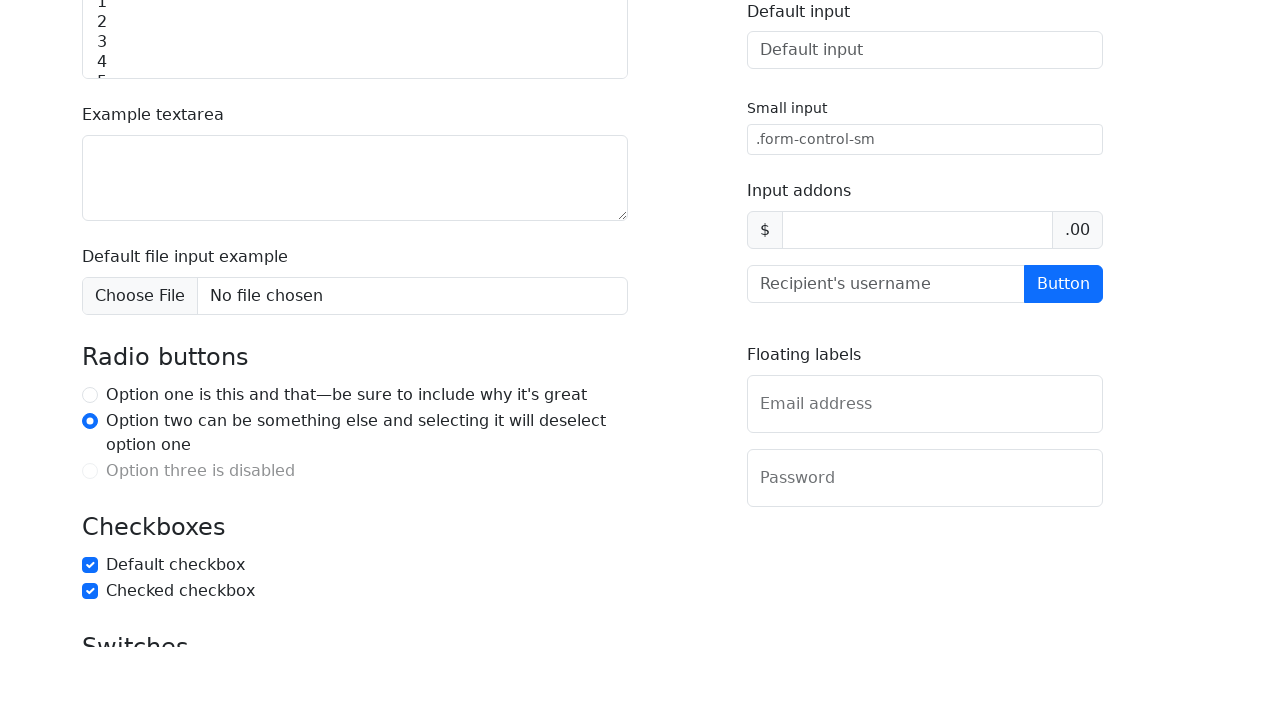

Filled email address field with 'janedoe@example.com' on internal:attr=[placeholder="Enter email"i]
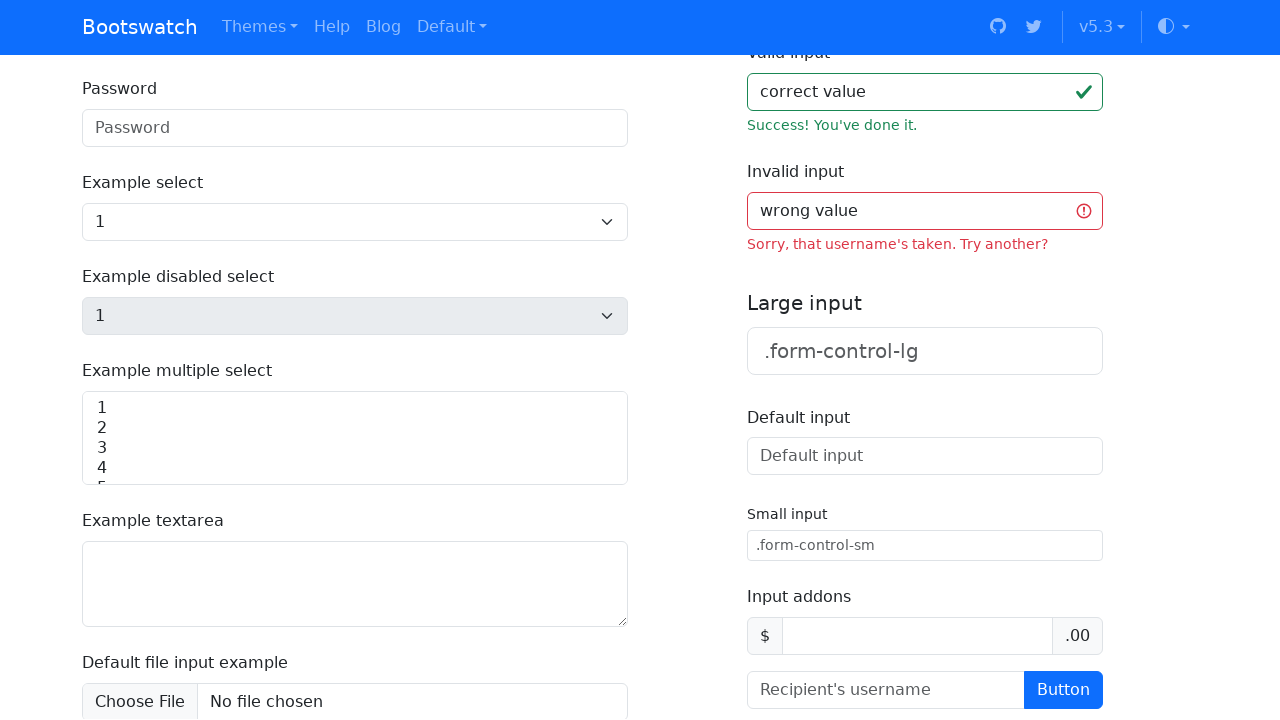

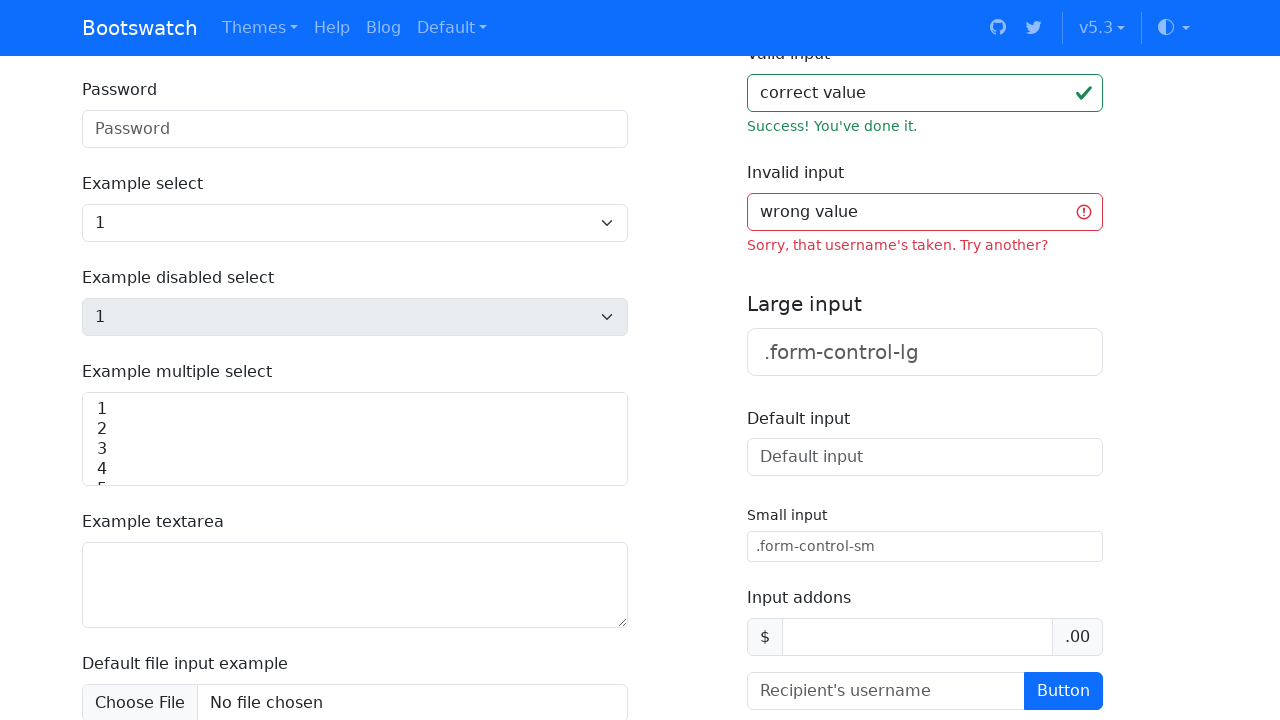